Tests filling a text input field with a message and verifies the value is entered correctly

Starting URL: https://thefreerangetester.github.io/sandbox-automation-testing/

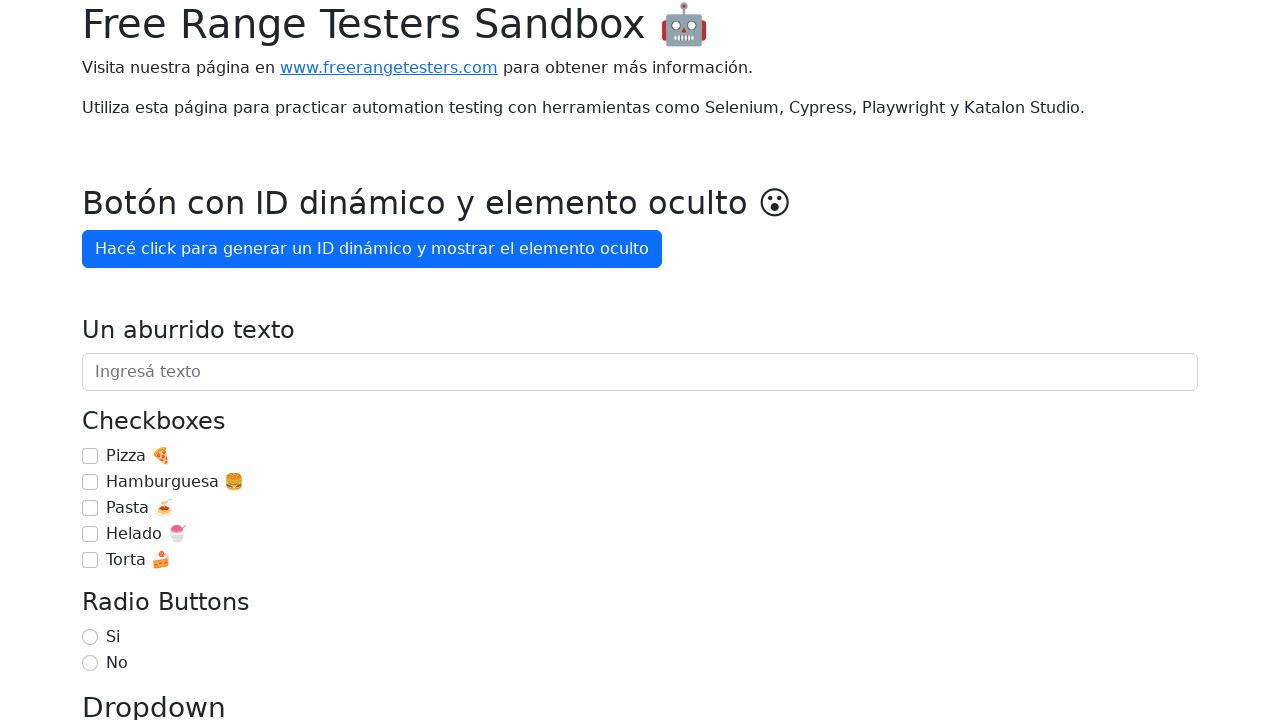

Filled text input field with 'Estoy aprendiendo Playwright' on internal:attr=[placeholder="Ingresá texto"i]
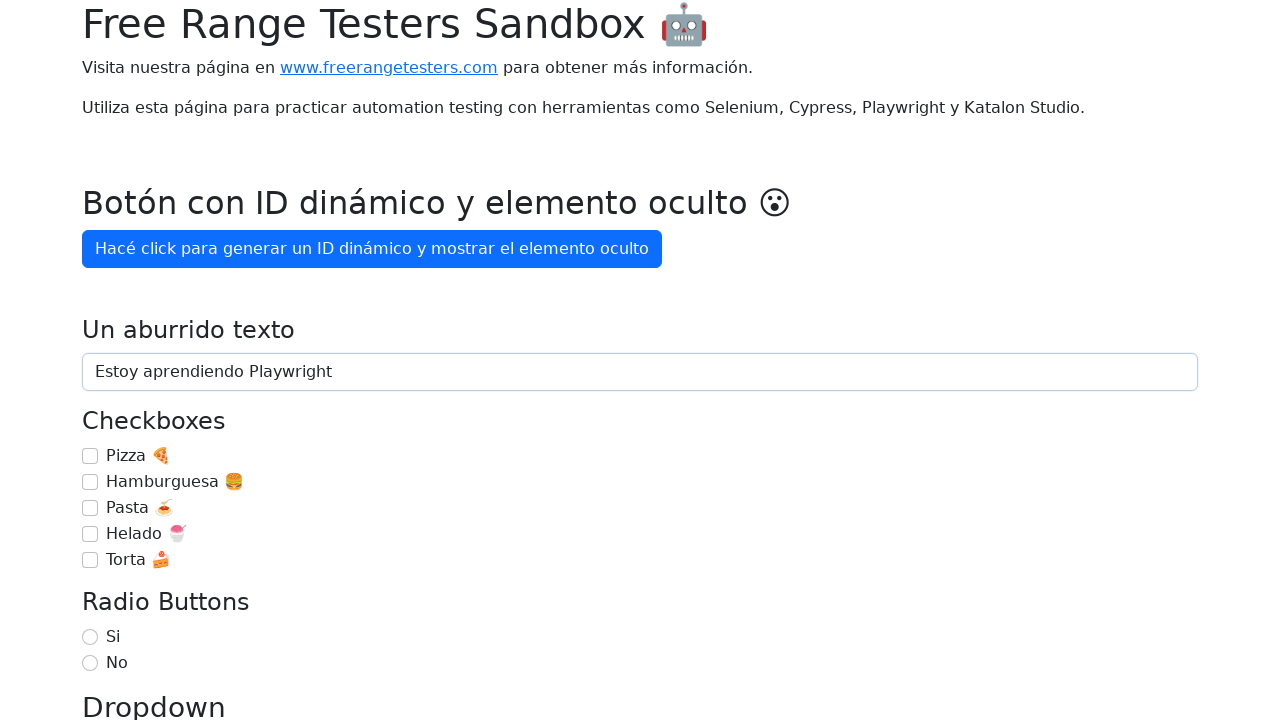

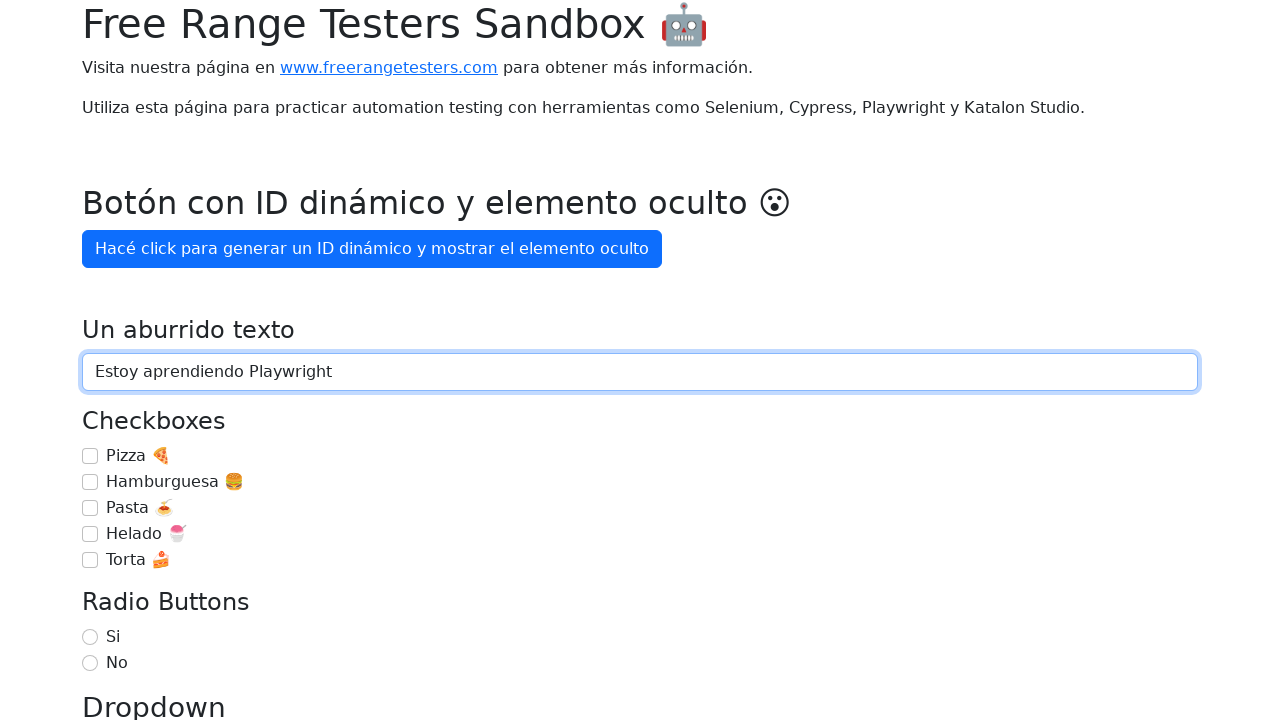